Tests the Add/Remove Elements functionality by clicking the Add Element button, verifying the Delete button appears, clicking Delete, and verifying the page title is still visible

Starting URL: https://the-internet.herokuapp.com/add_remove_elements/

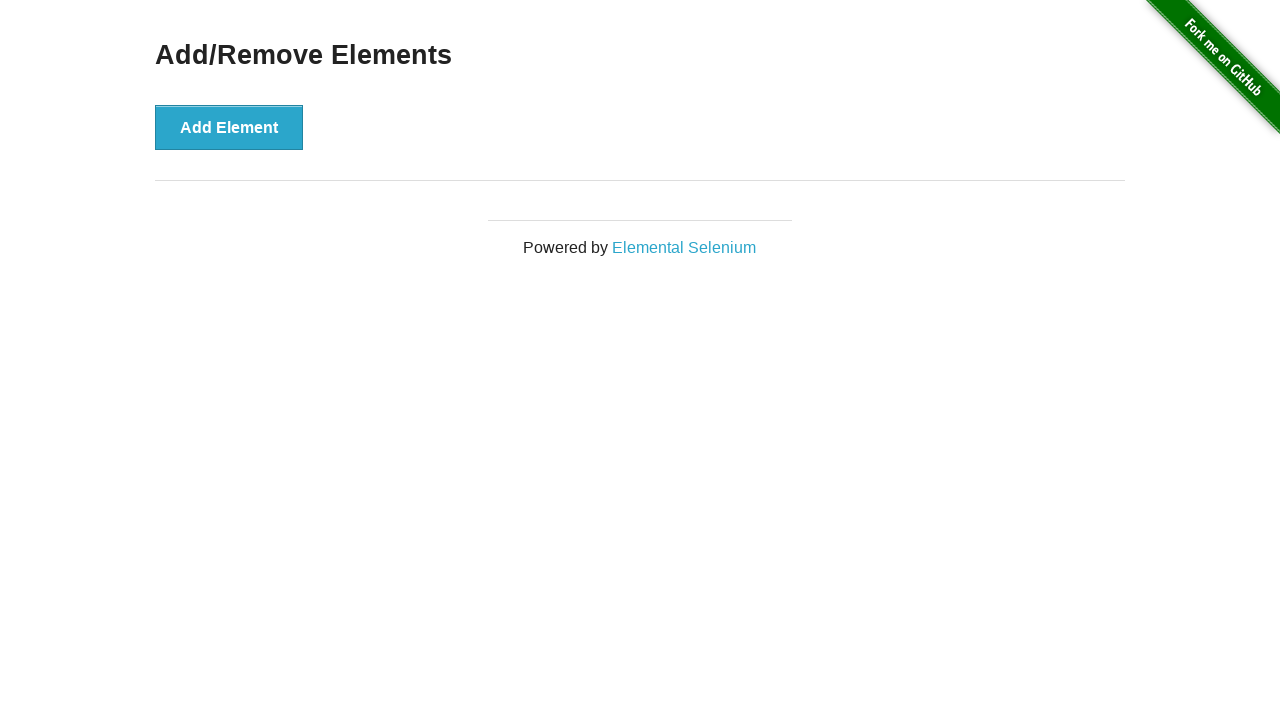

Clicked the Add Element button at (229, 127) on xpath=//*[text()='Add Element']
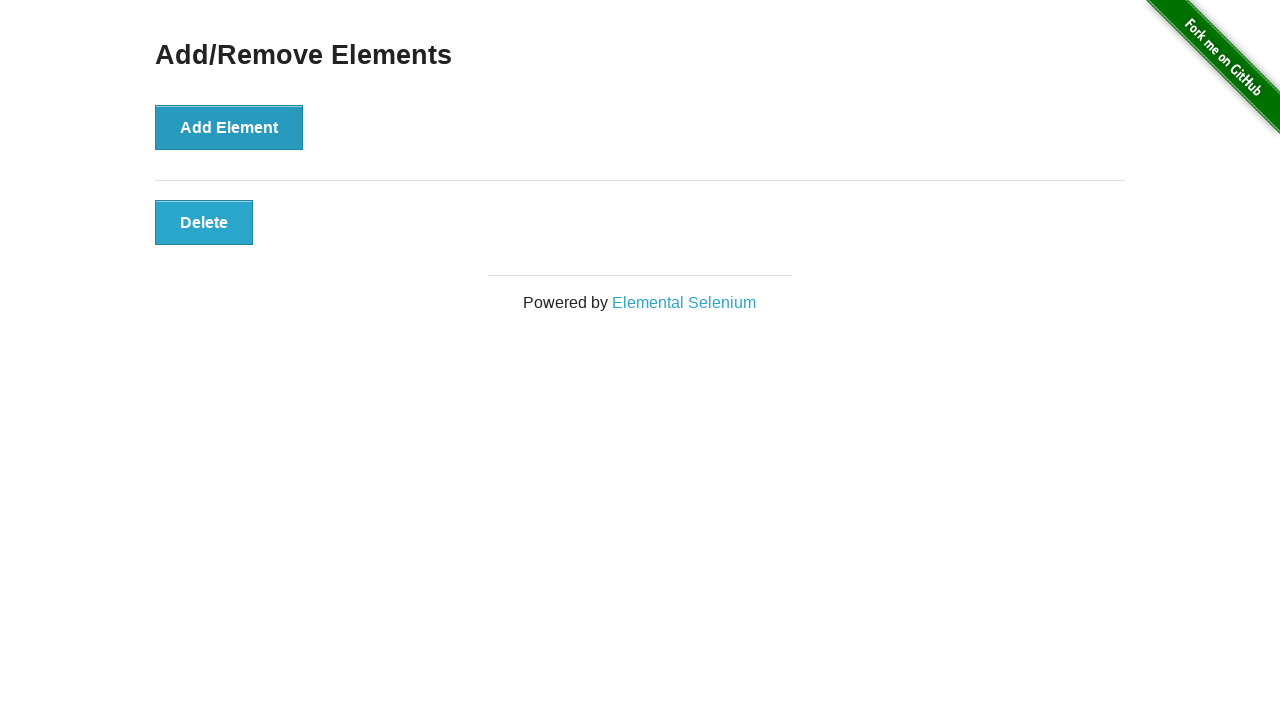

Delete button appeared and is visible
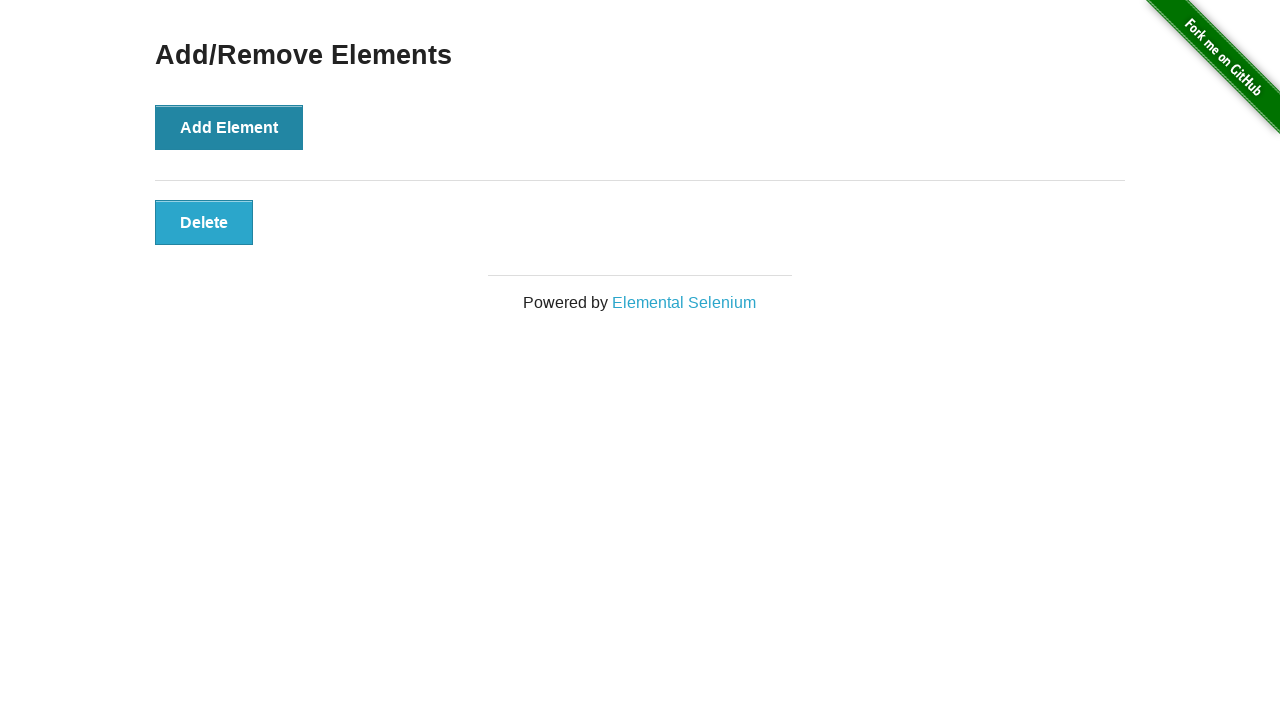

Clicked the Delete button at (204, 222) on xpath=//*[text()='Delete']
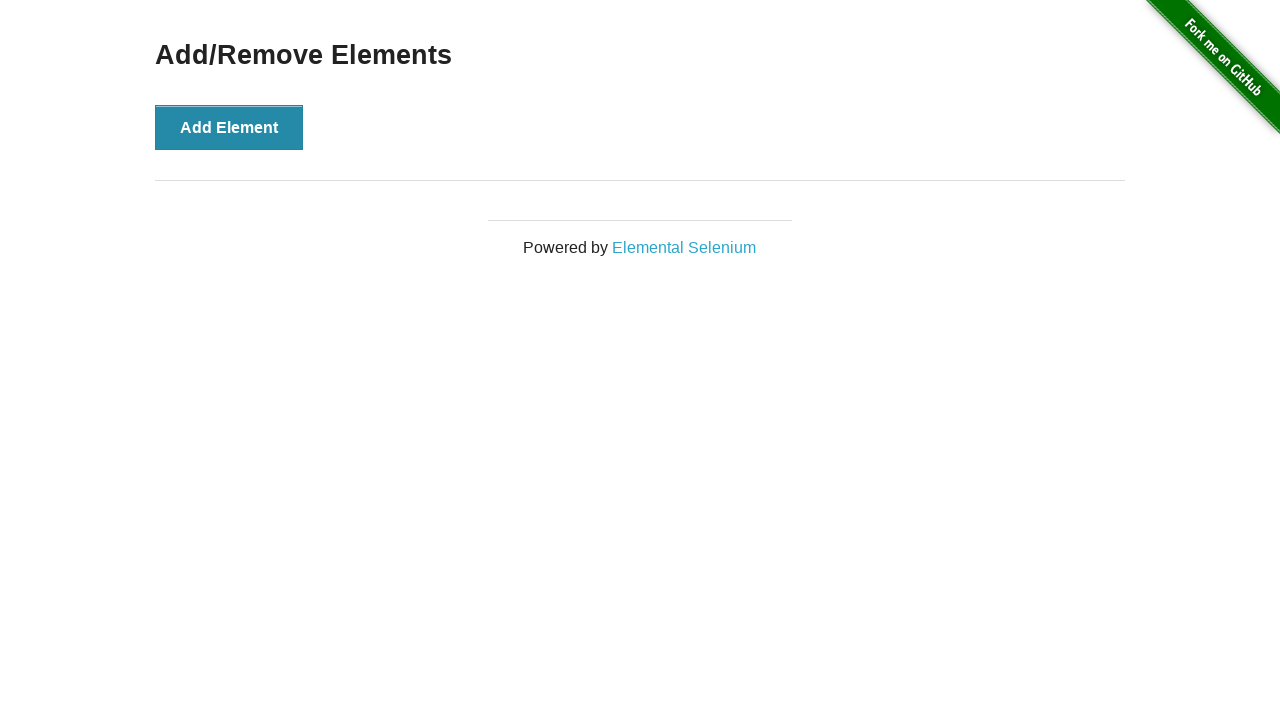

Verified 'Add/Remove Elements' page title is still visible
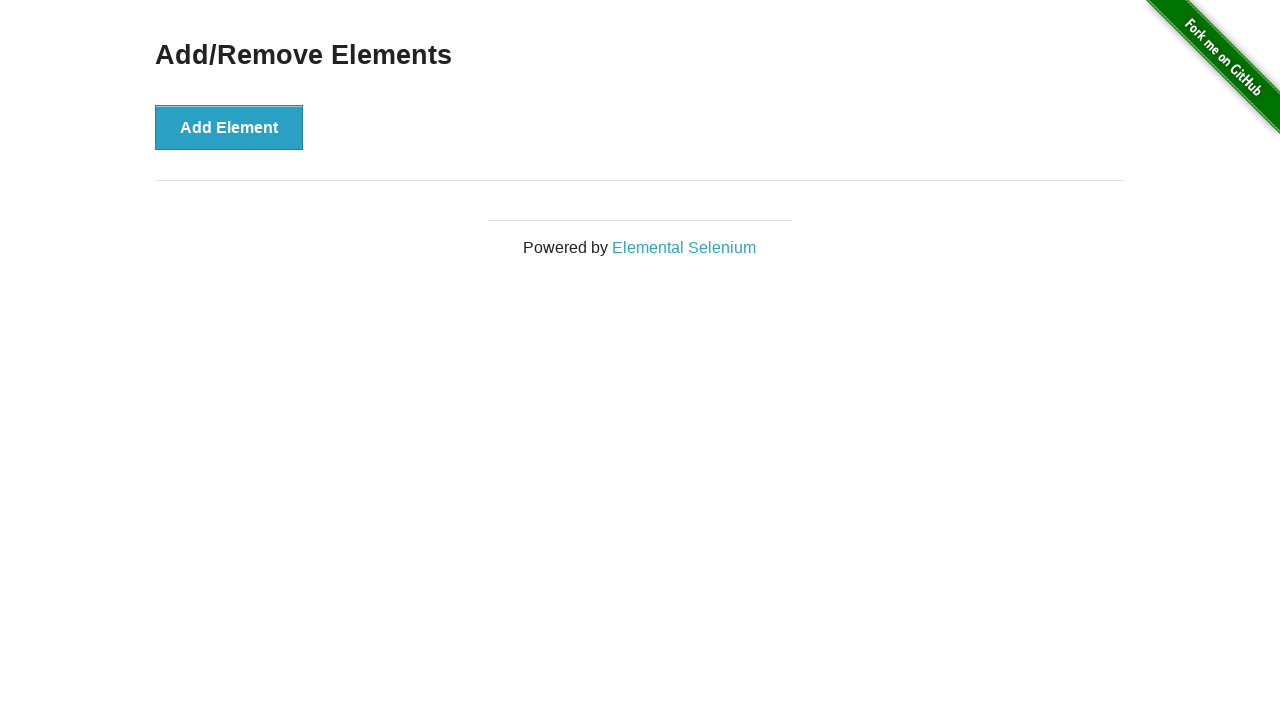

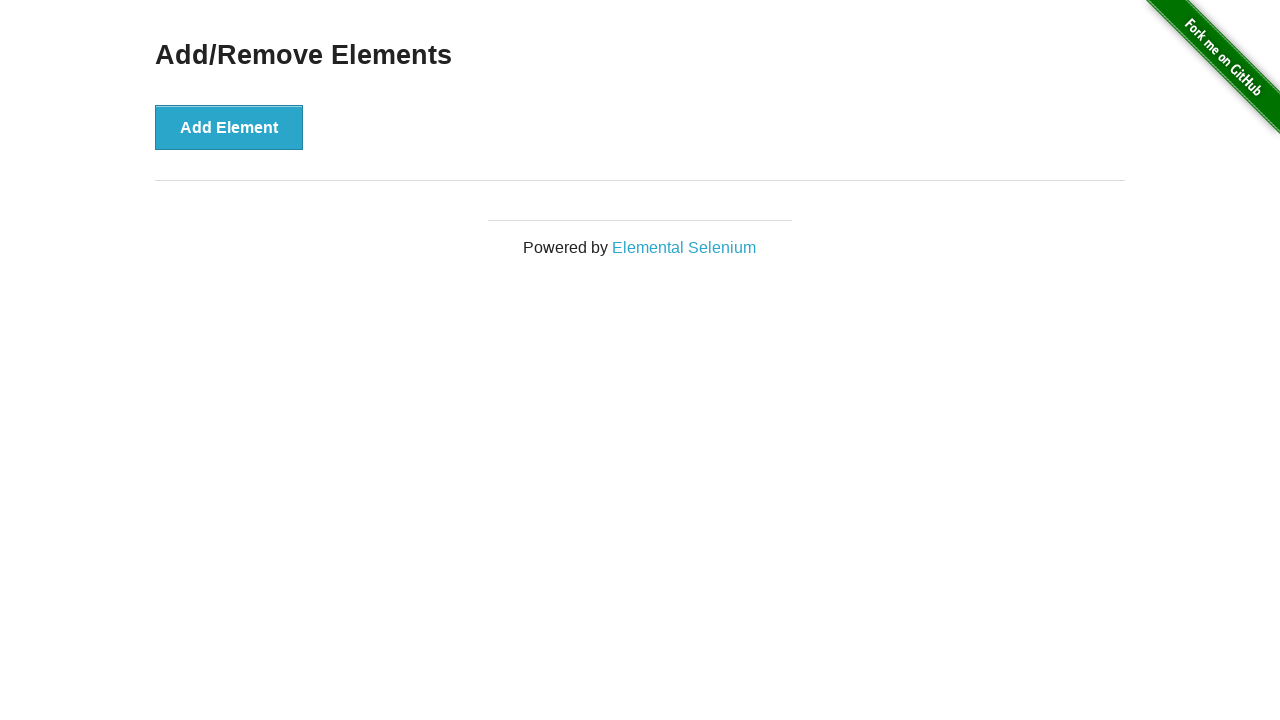